Tests marking individual items as complete by checking their checkboxes

Starting URL: https://demo.playwright.dev/todomvc

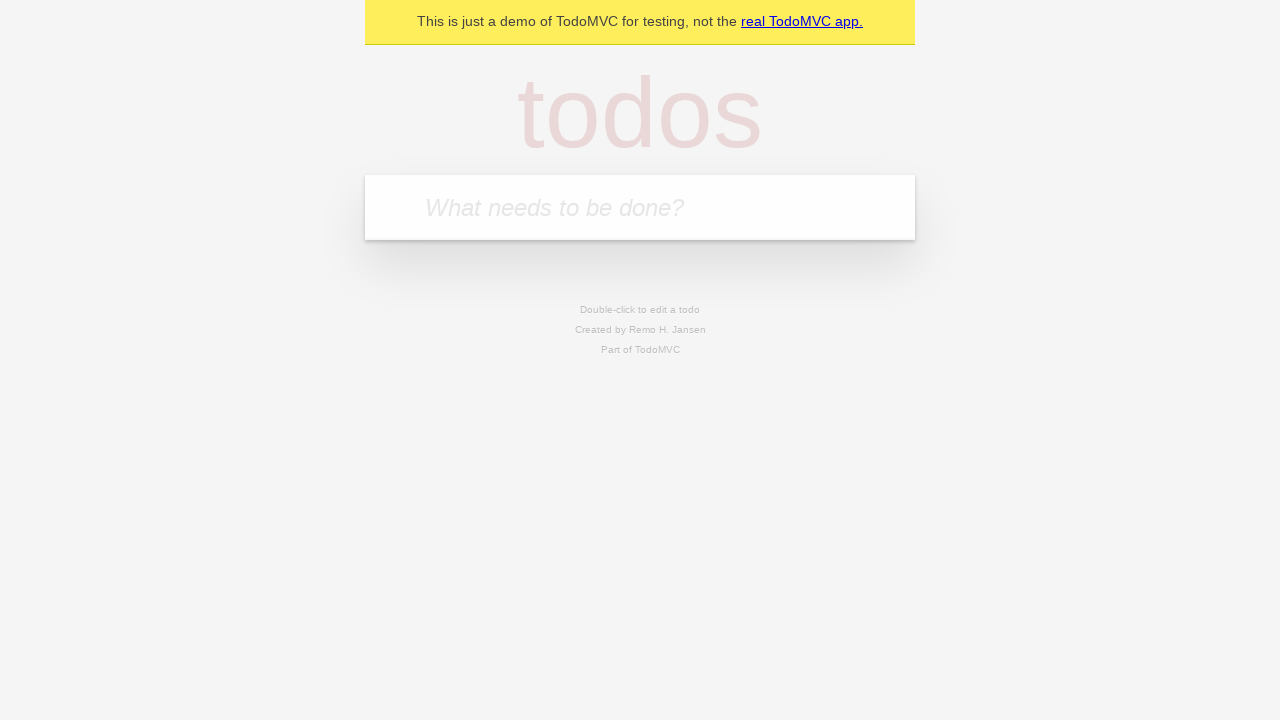

Filled input field with first todo item 'buy some cheese' on internal:attr=[placeholder="What needs to be done?"i]
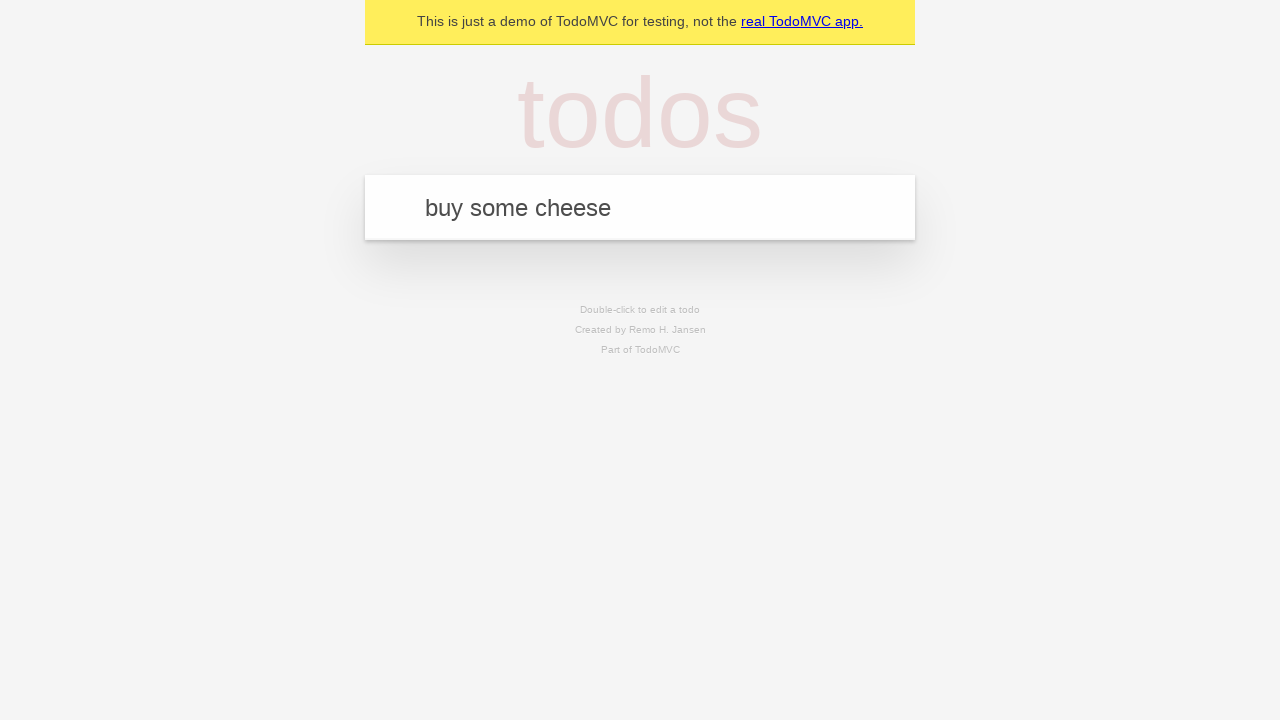

Pressed Enter to create first todo item on internal:attr=[placeholder="What needs to be done?"i]
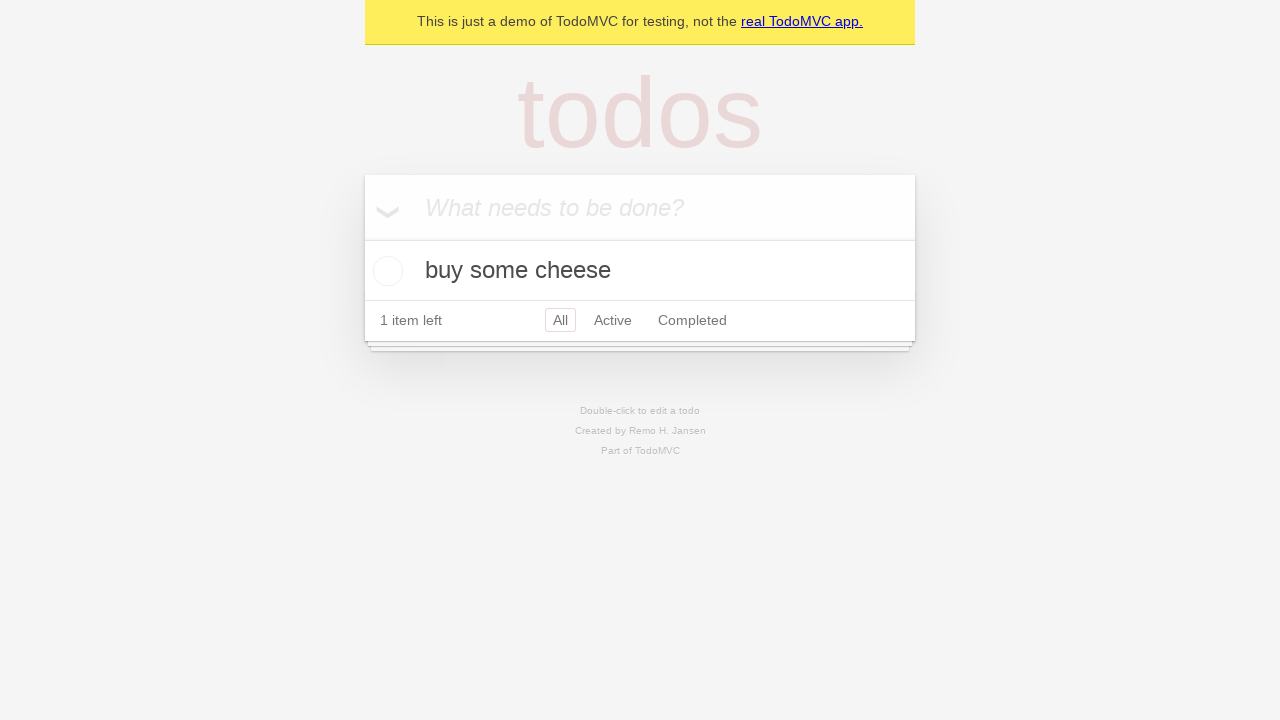

Filled input field with second todo item 'feed the cat' on internal:attr=[placeholder="What needs to be done?"i]
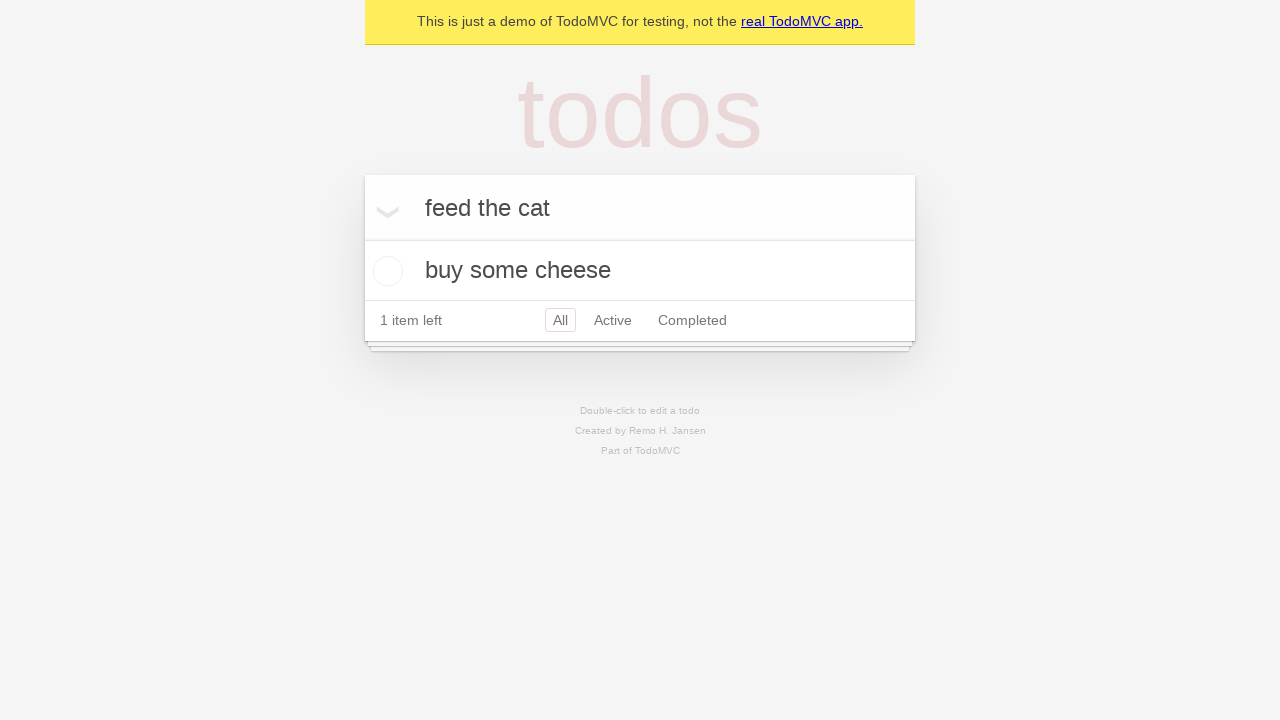

Pressed Enter to create second todo item on internal:attr=[placeholder="What needs to be done?"i]
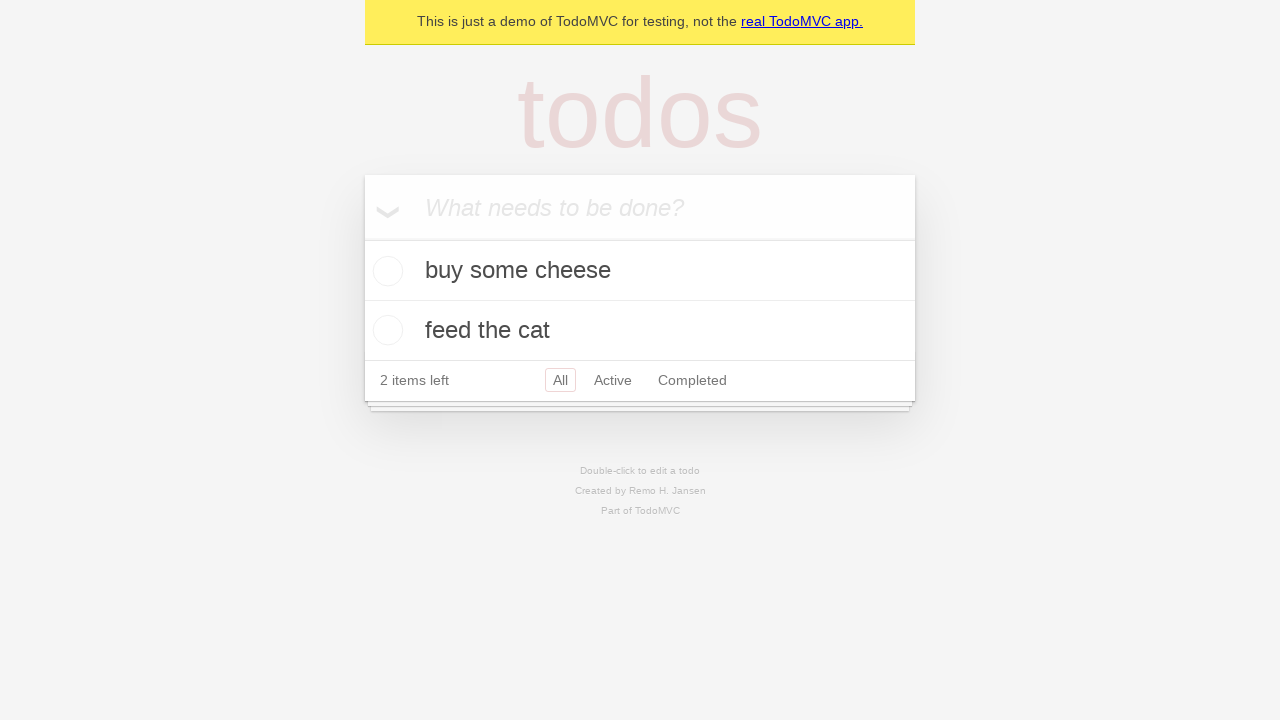

Checked checkbox for first todo item at (385, 271) on internal:testid=[data-testid="todo-item"s] >> nth=0 >> internal:role=checkbox
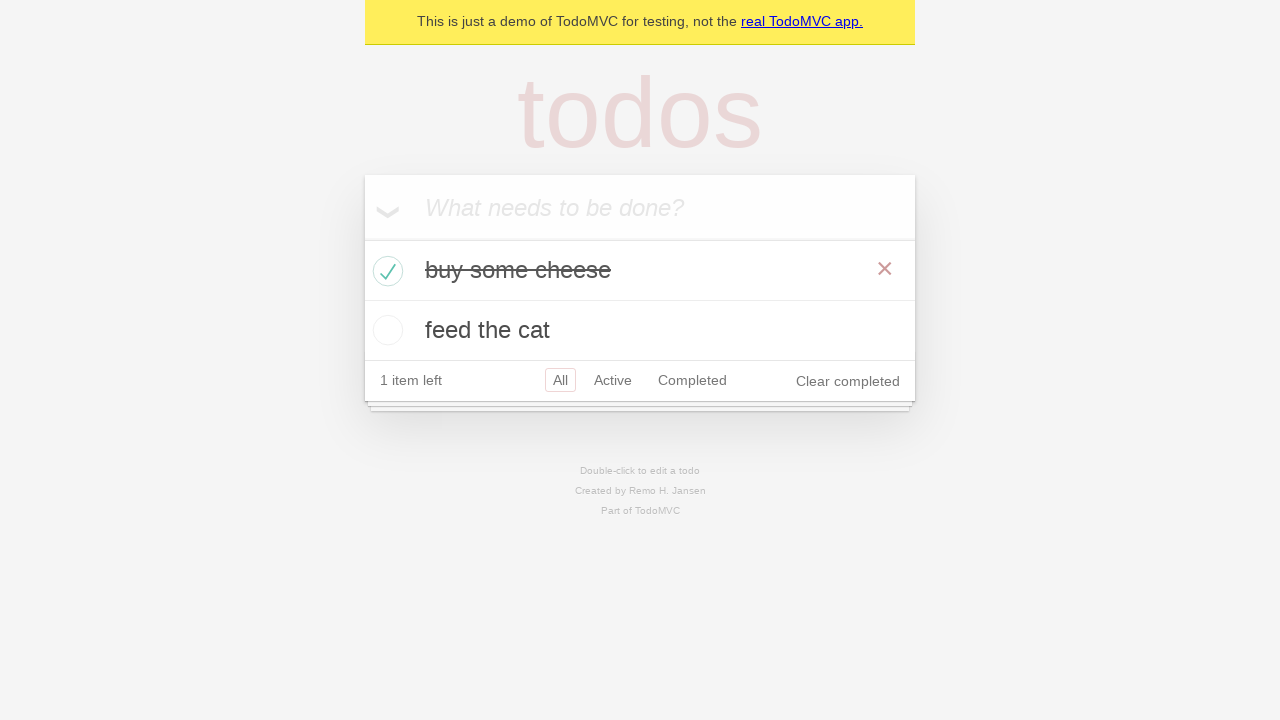

Checked checkbox for second todo item at (385, 330) on internal:testid=[data-testid="todo-item"s] >> nth=1 >> internal:role=checkbox
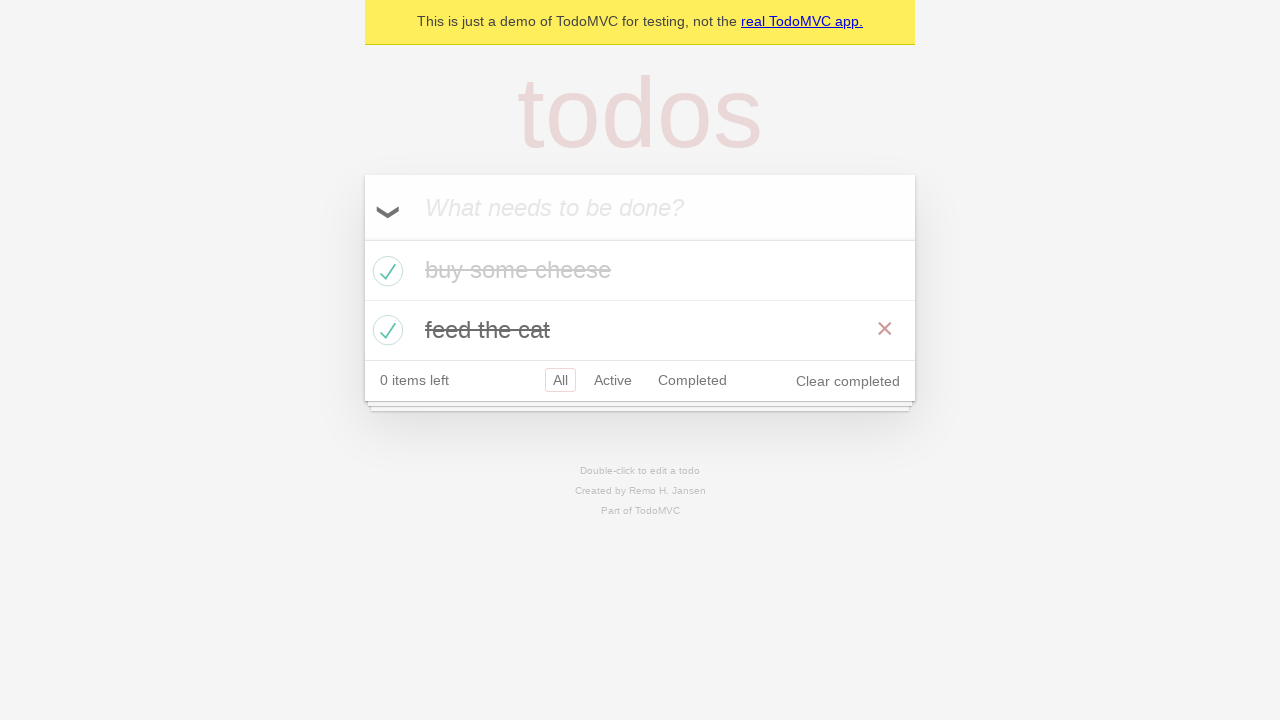

Verified that todo items are marked as completed
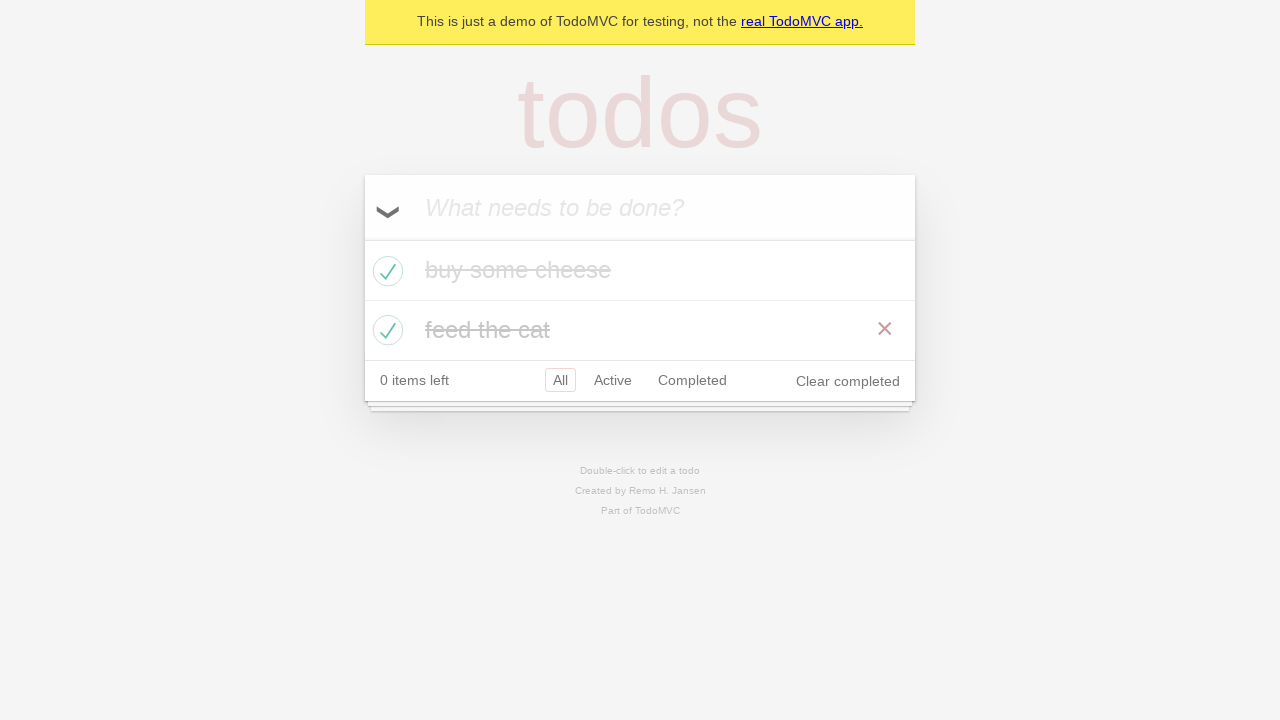

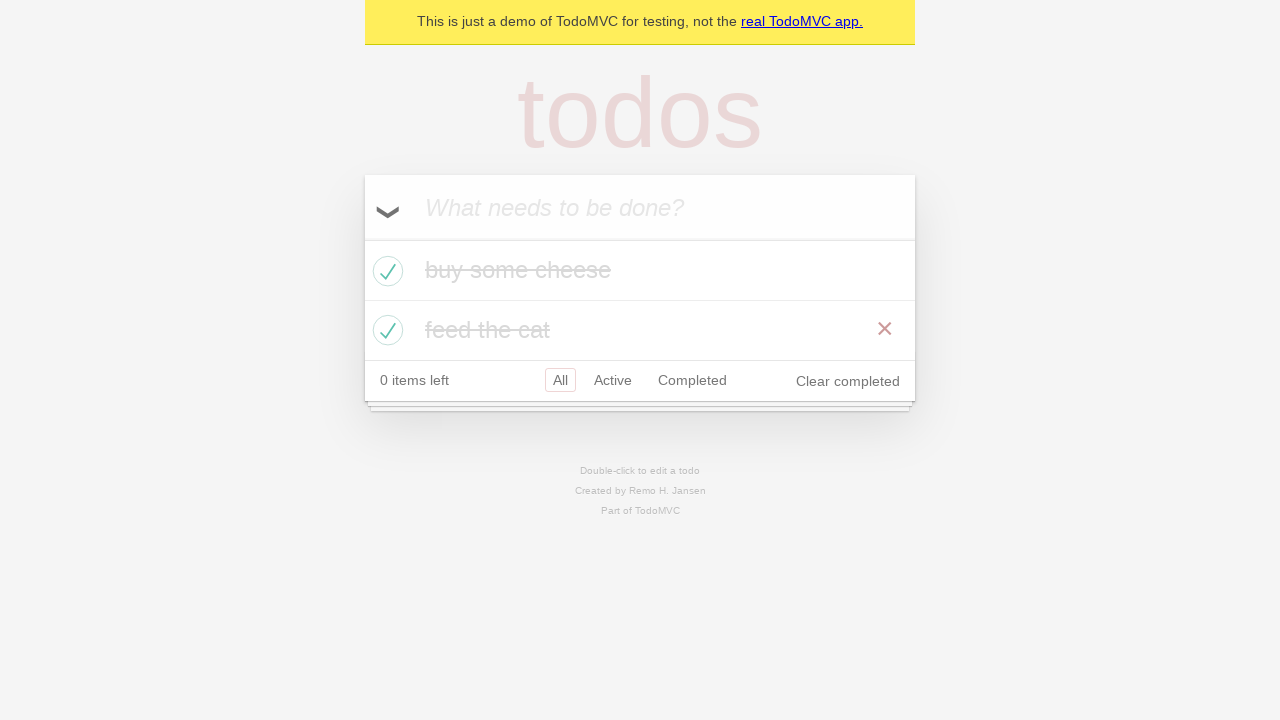